Tests that the submitted form displays the exact information that was provided in the input fields

Starting URL: https://demoqa.com/elements

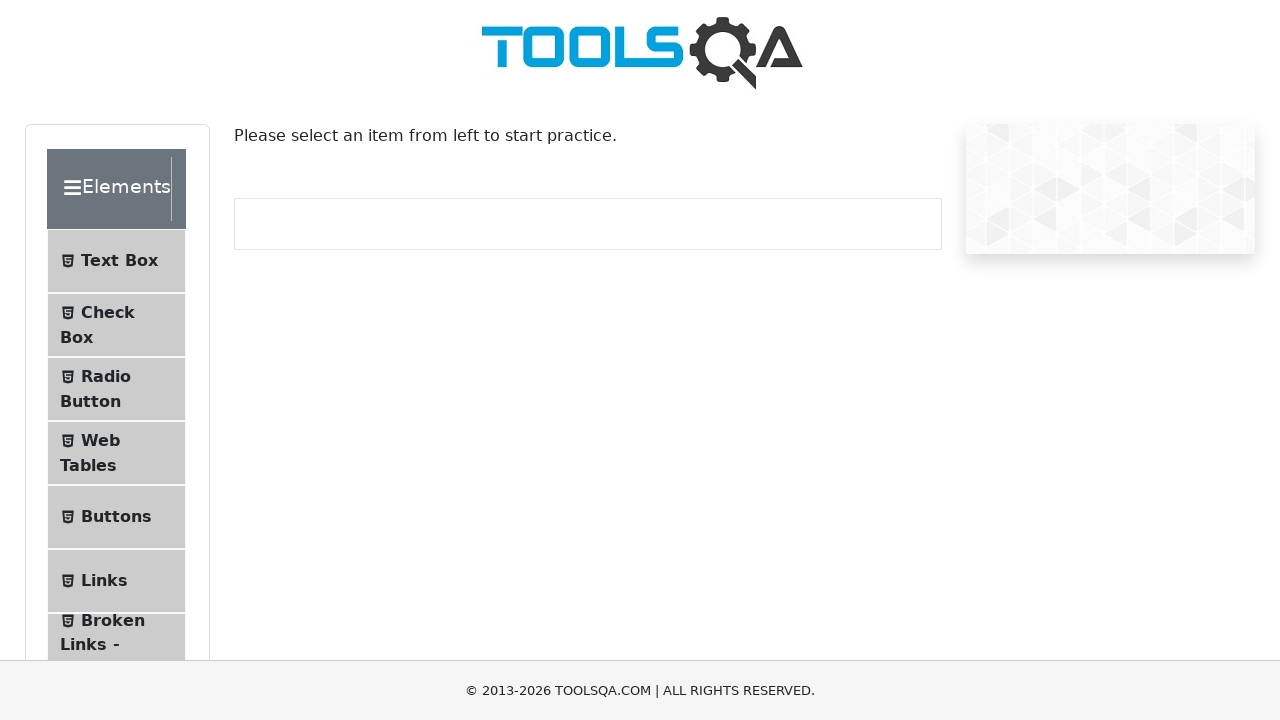

Clicked on Text Box menu item at (116, 261) on #item-0
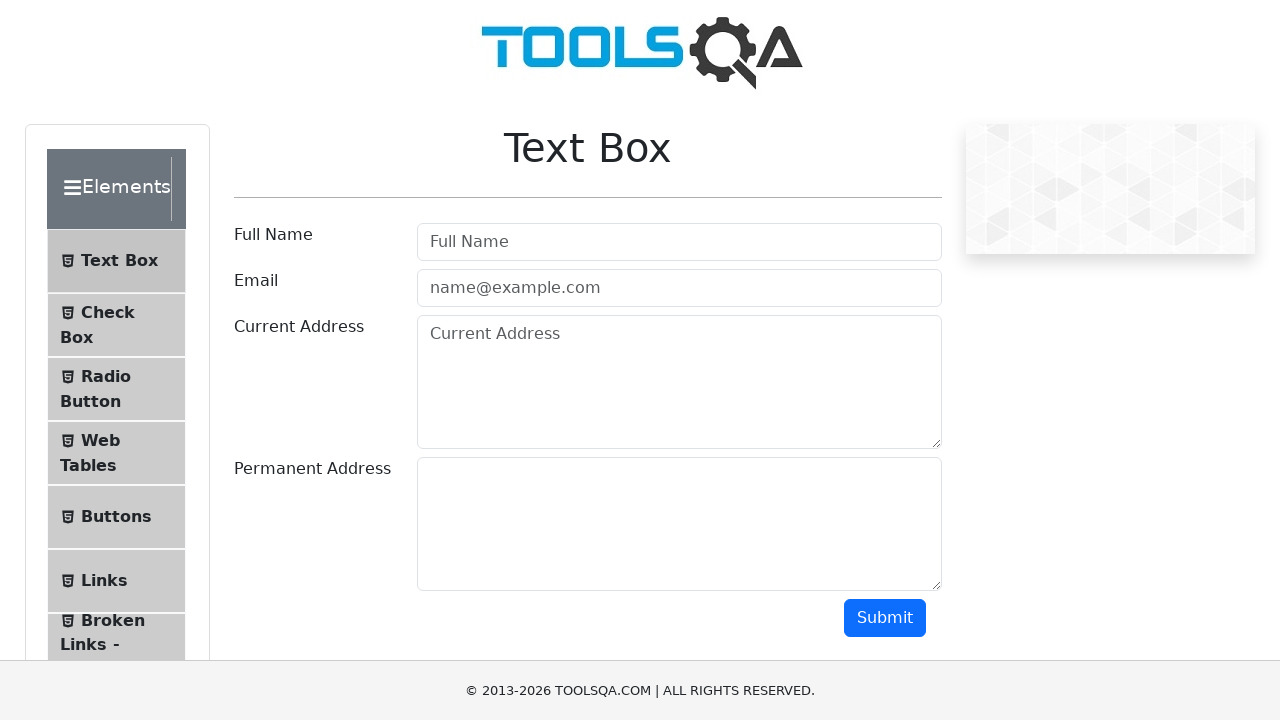

Filled username field with 'AddressLita' on #userName
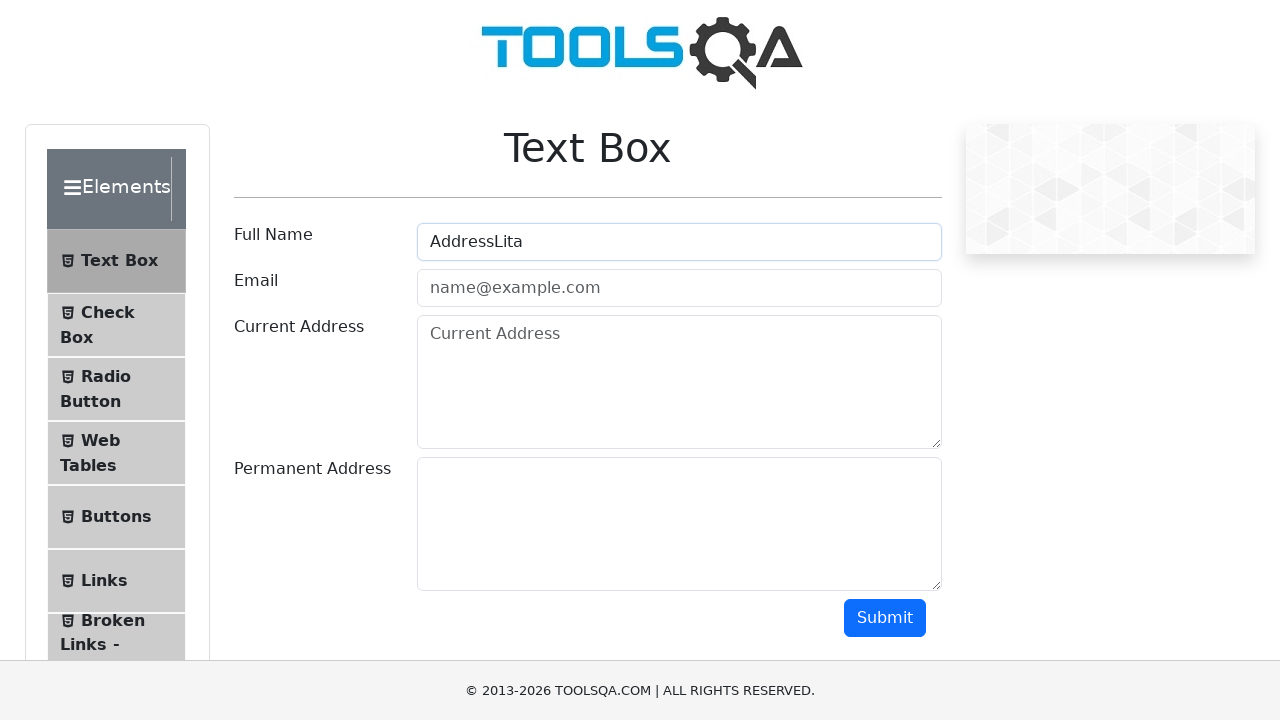

Filled email field with 'testmail@test.com' on #userEmail
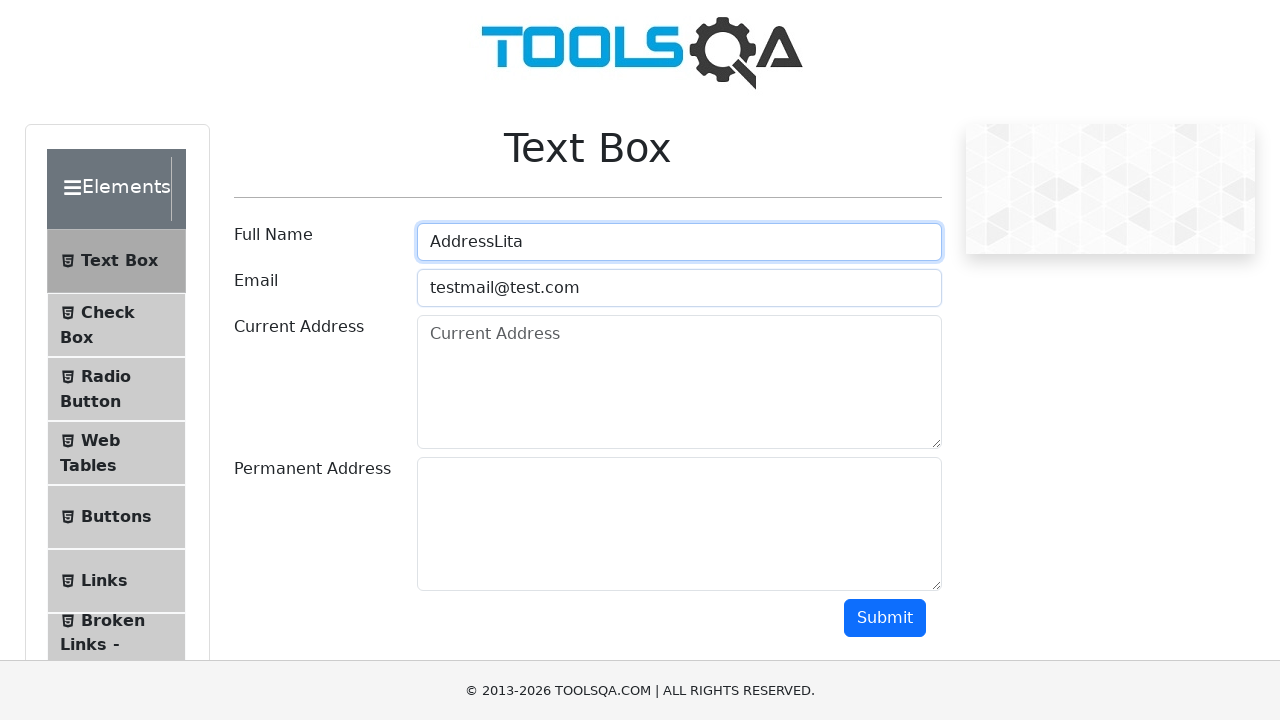

Filled current address field with 'Test current address' on #currentAddress
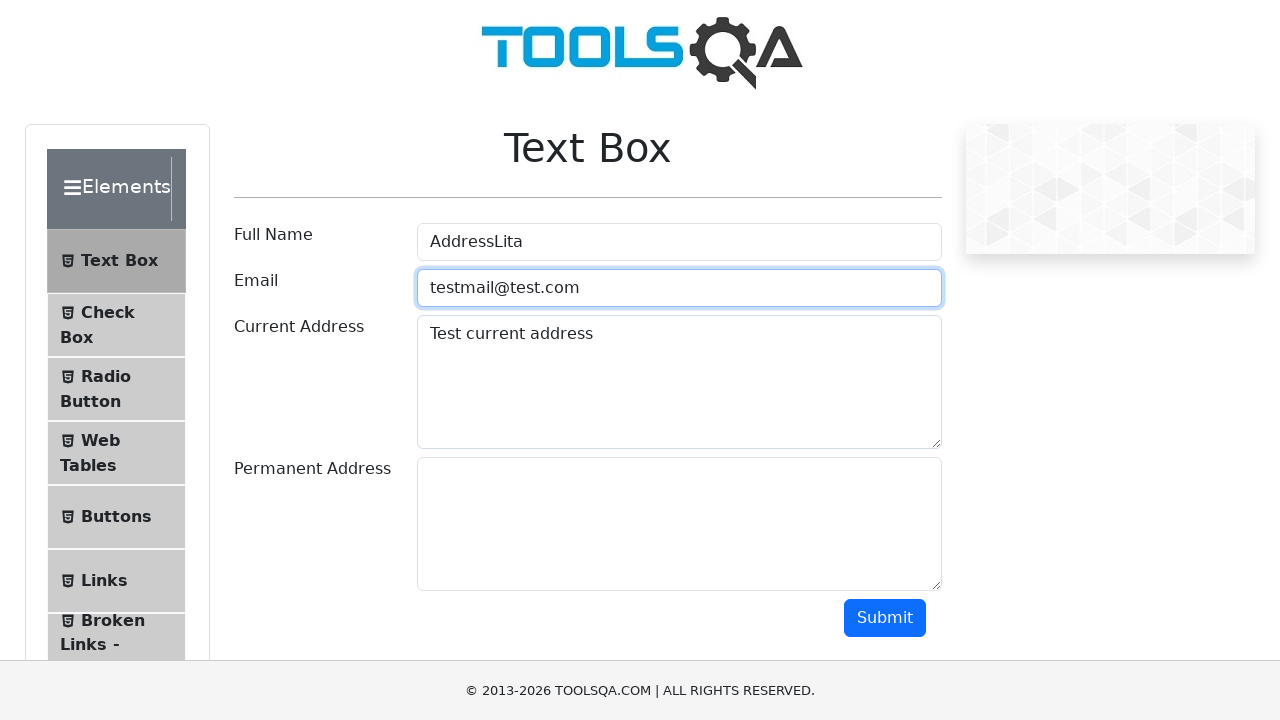

Filled permanent address field with 'Test address that is permanent' on #permanentAddress
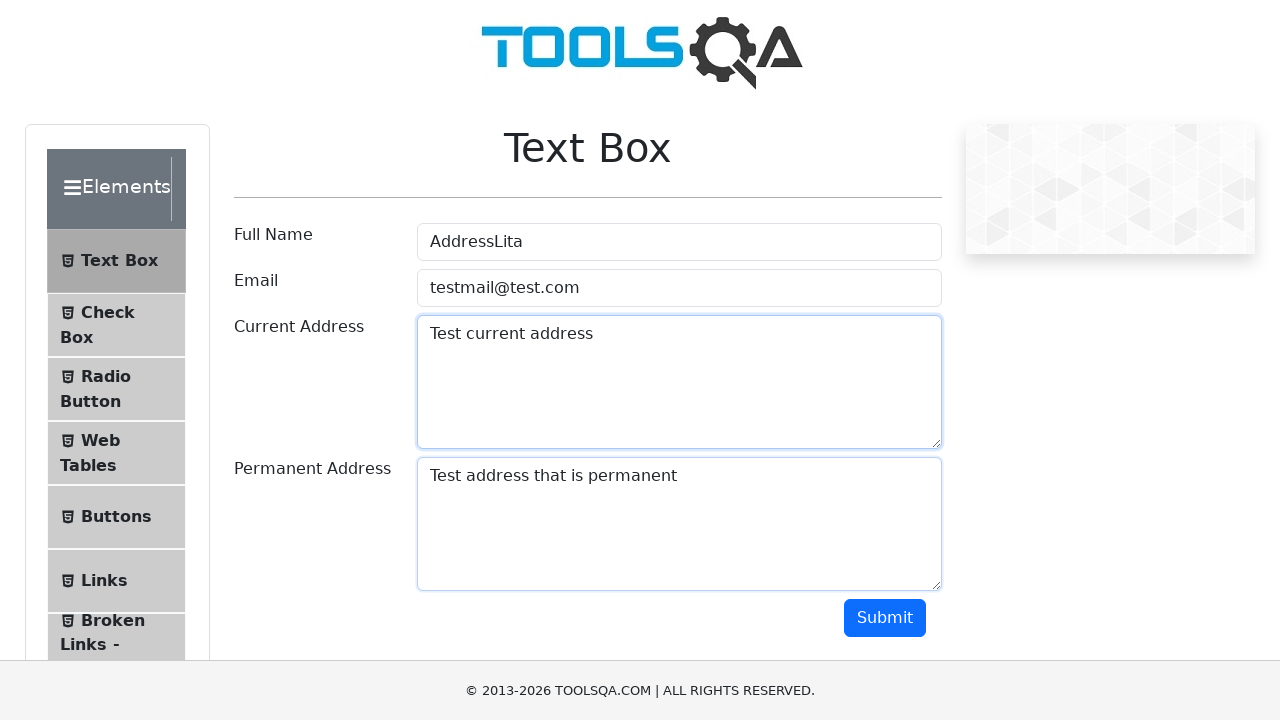

Clicked submit button to submit the form at (885, 618) on #submit
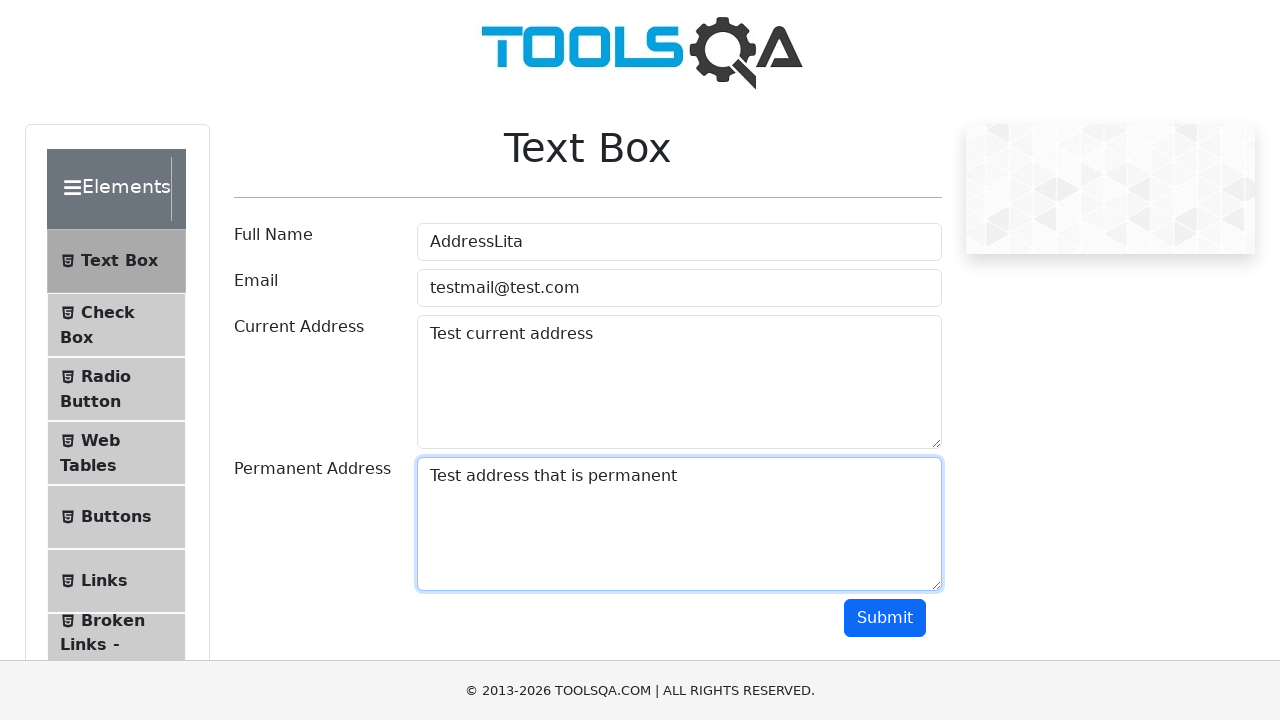

Name output element loaded
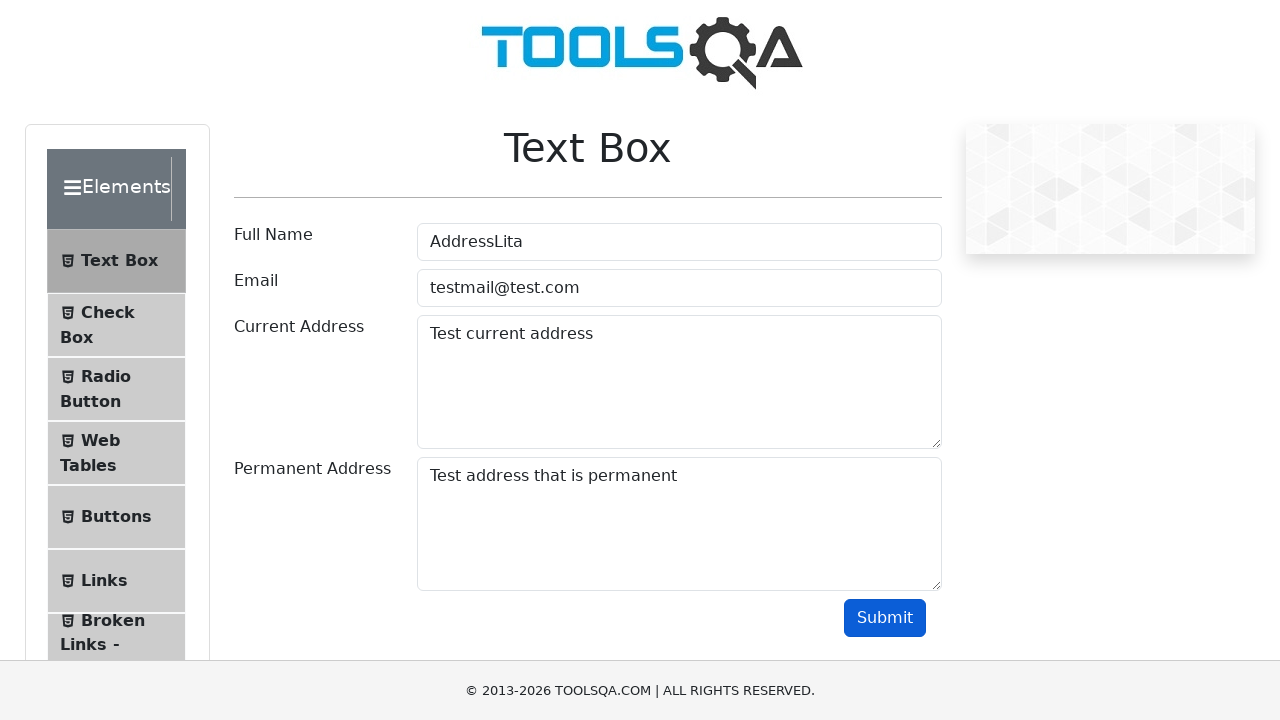

Email output element loaded
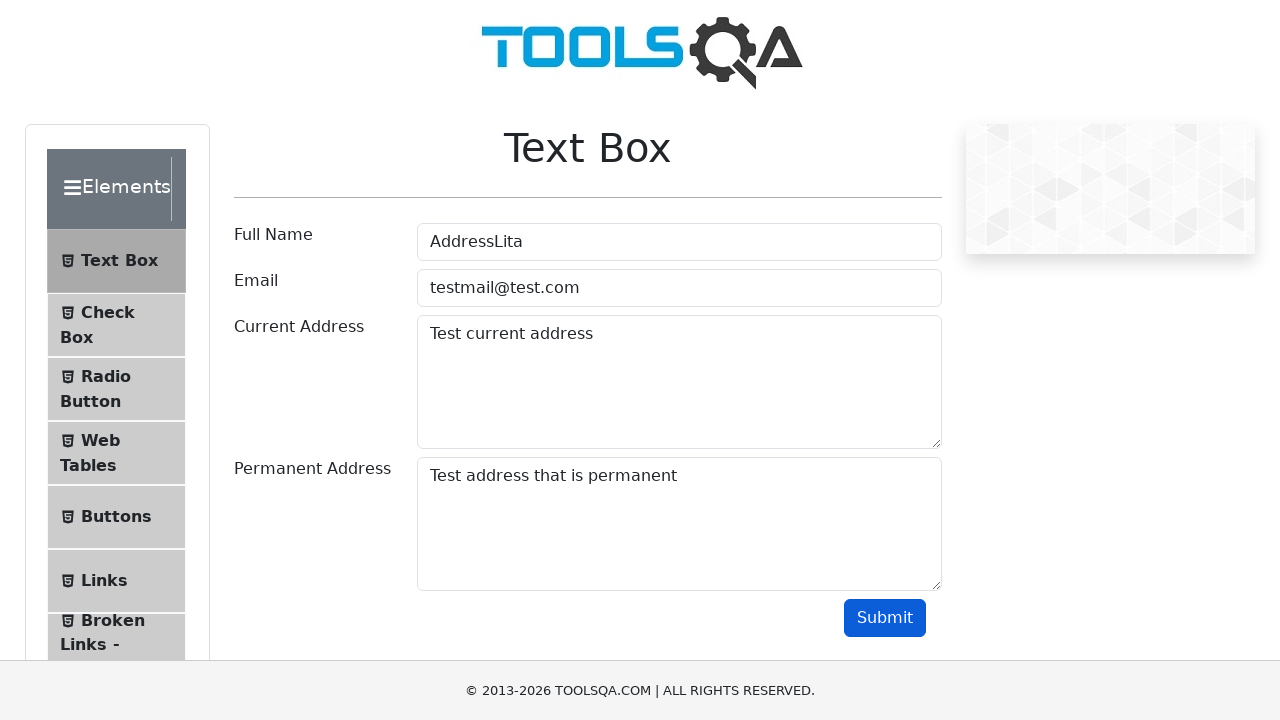

Permanent address output element loaded
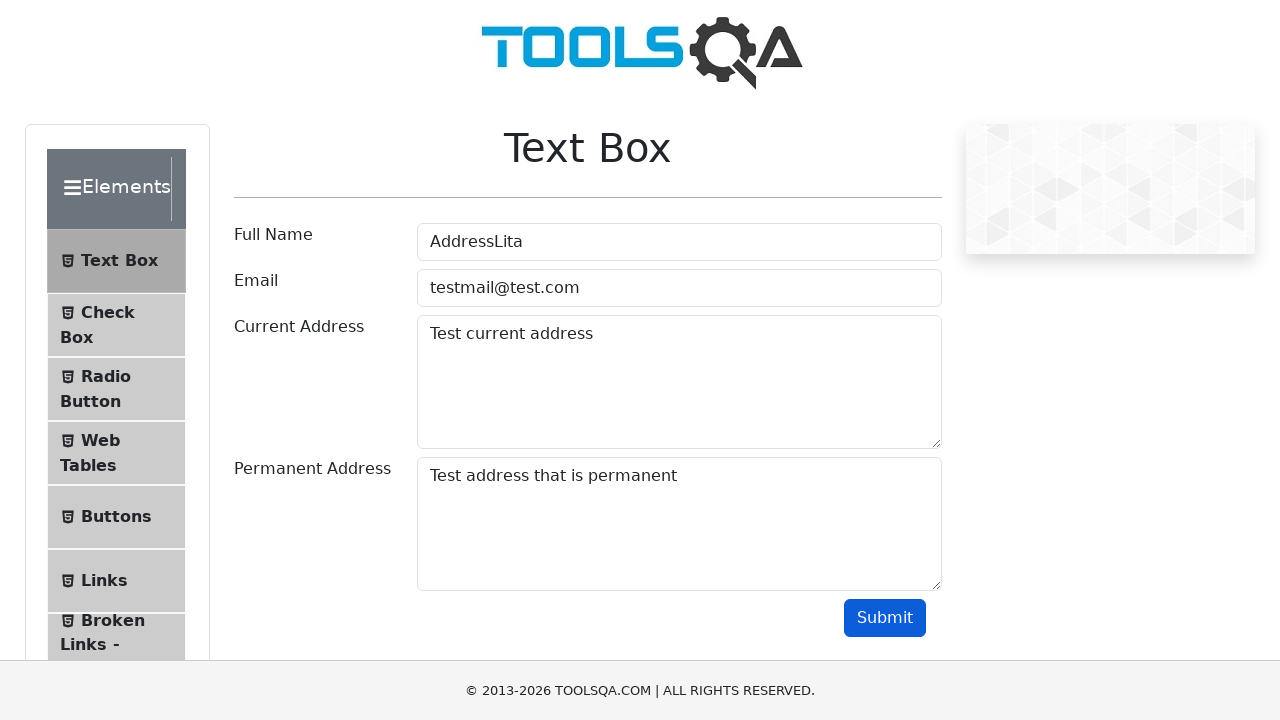

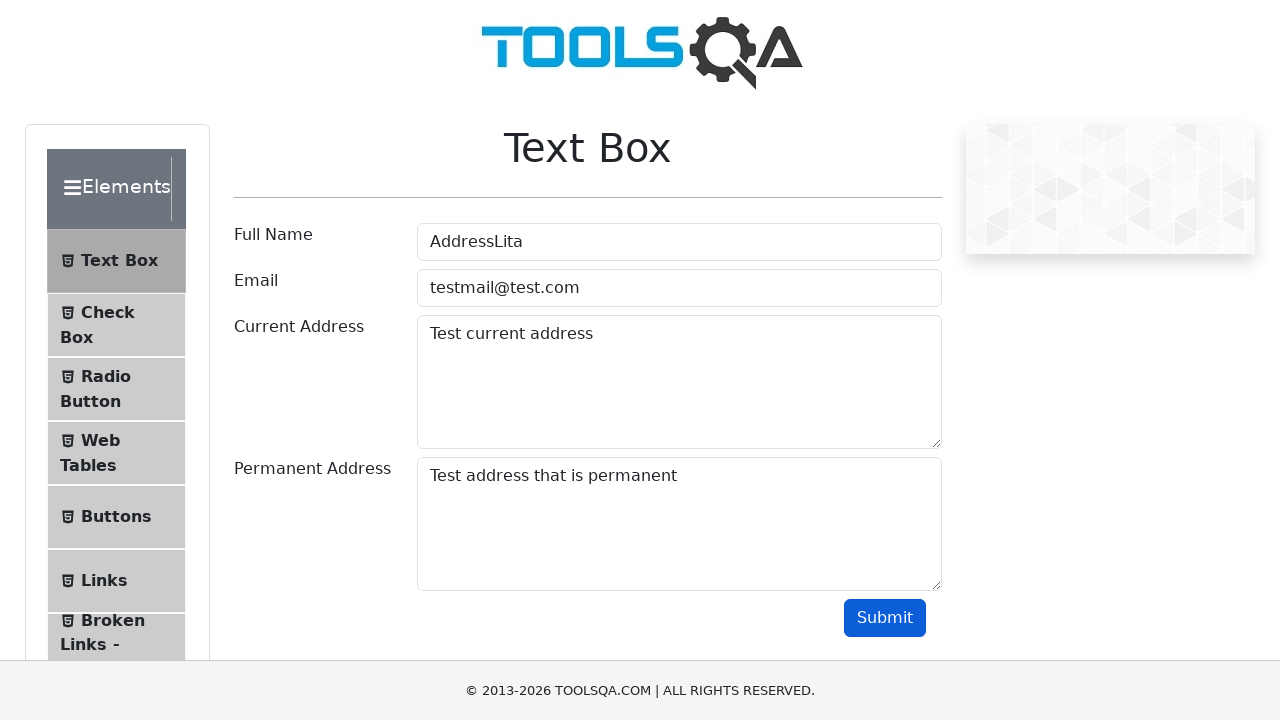